Tests jQuery UI tooltip functionality by navigating to the tooltip demo page, switching to the demo iframe, hovering over the age input field, and verifying the tooltip appears

Starting URL: https://jqueryui.com/tooltip/

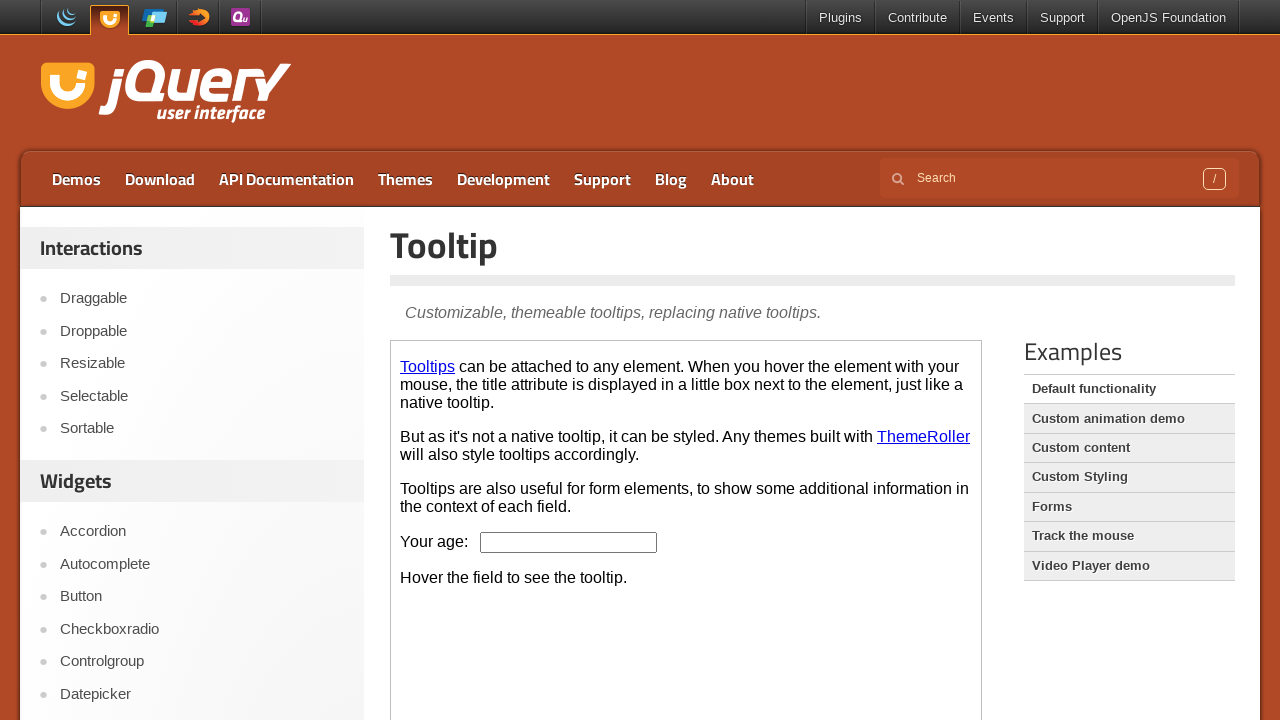

Located the demo iframe
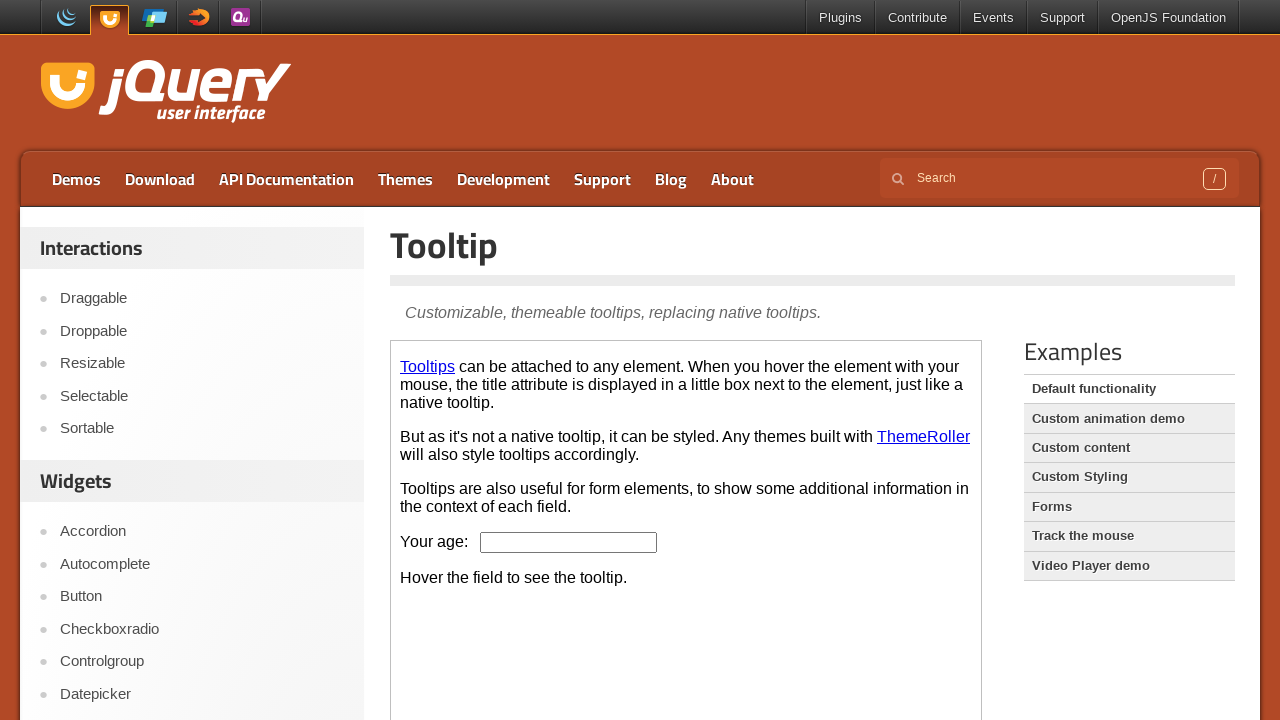

Hovered over the age input field to trigger tooltip at (569, 542) on .demo-frame >> internal:control=enter-frame >> #age
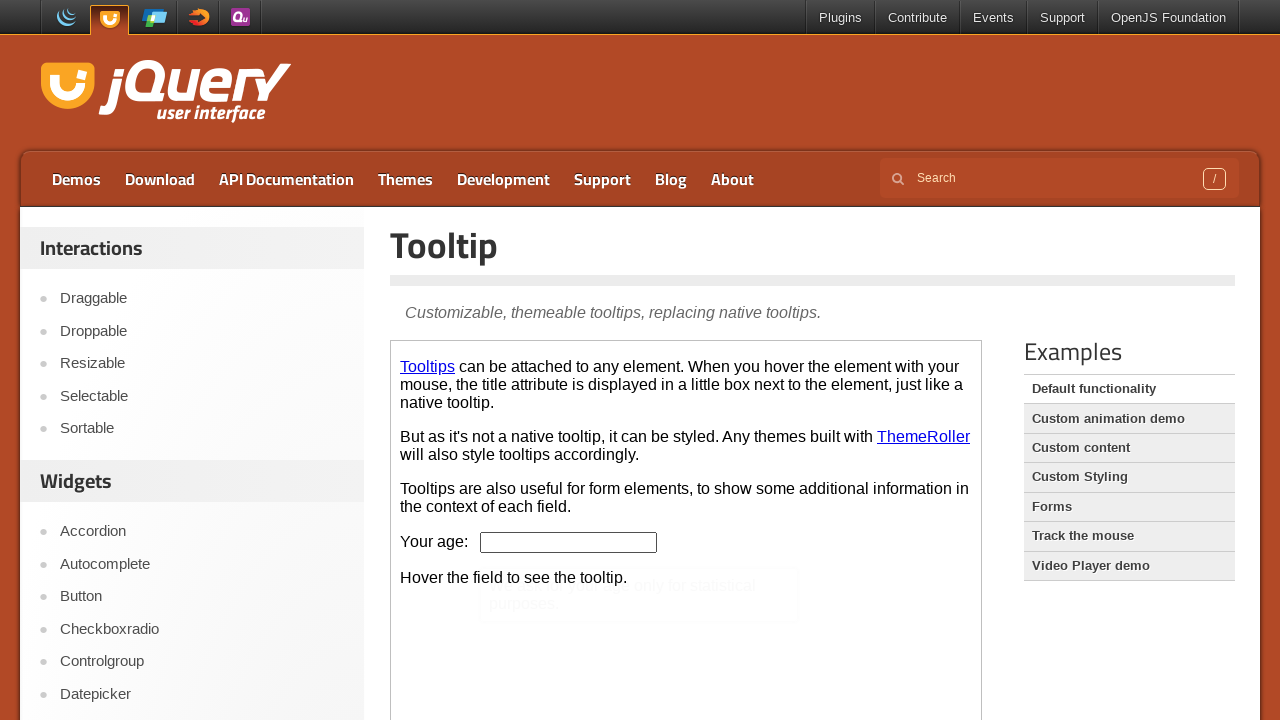

Tooltip appeared and became visible
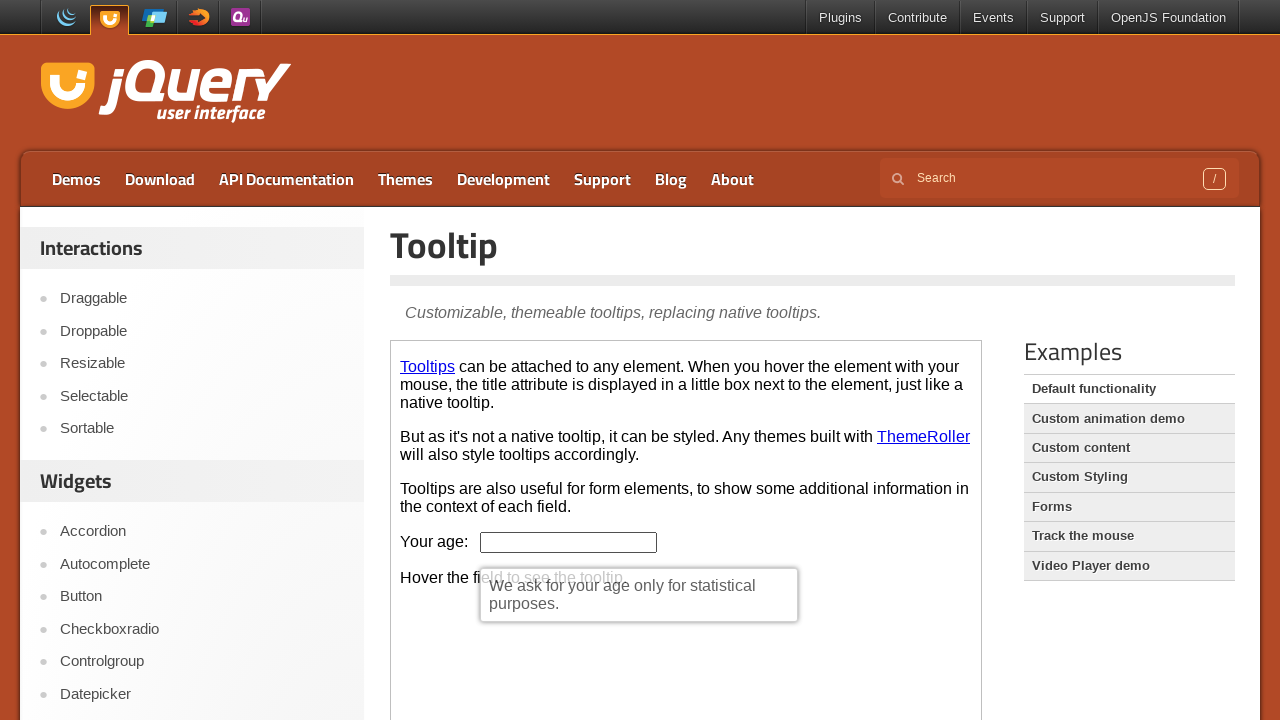

Retrieved tooltip text: We ask for your age only for statistical purposes.
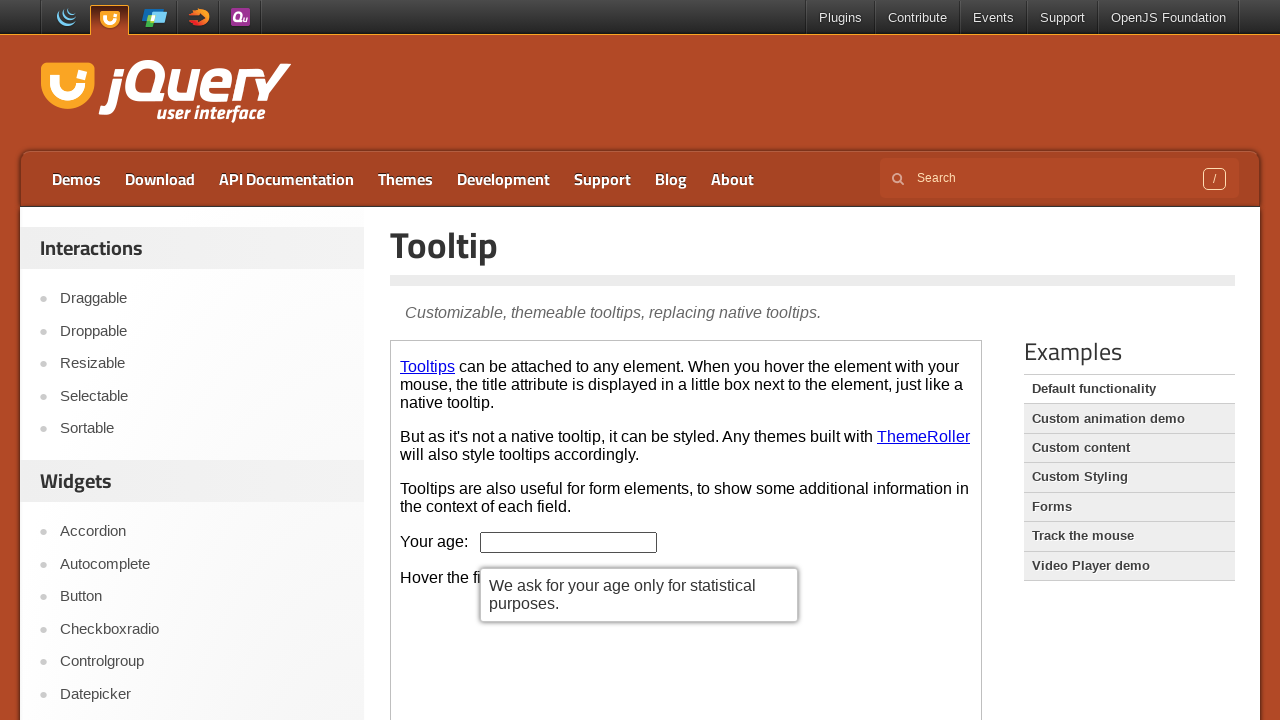

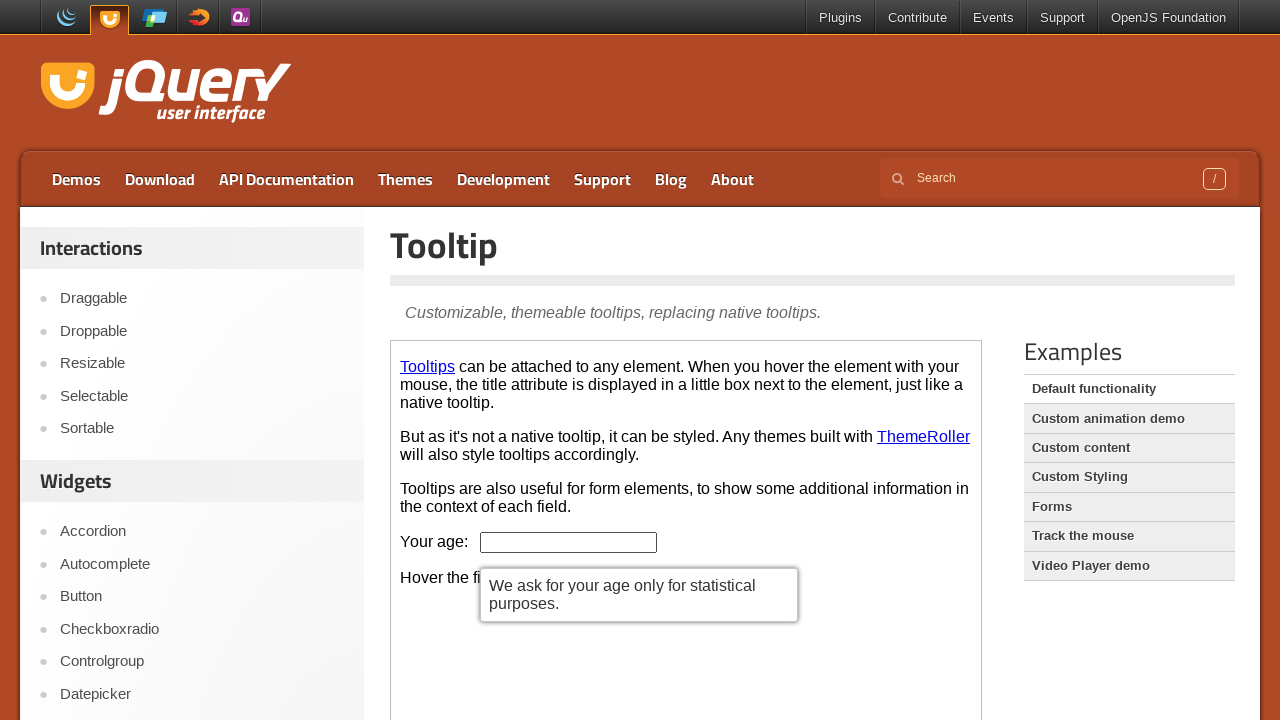